Tests parking cost calculator with Long-Term Surface Parking option for a 7-day period by filling entry/exit dates and times, then calculating the cost.

Starting URL: https://practice.expandtesting.com/webpark

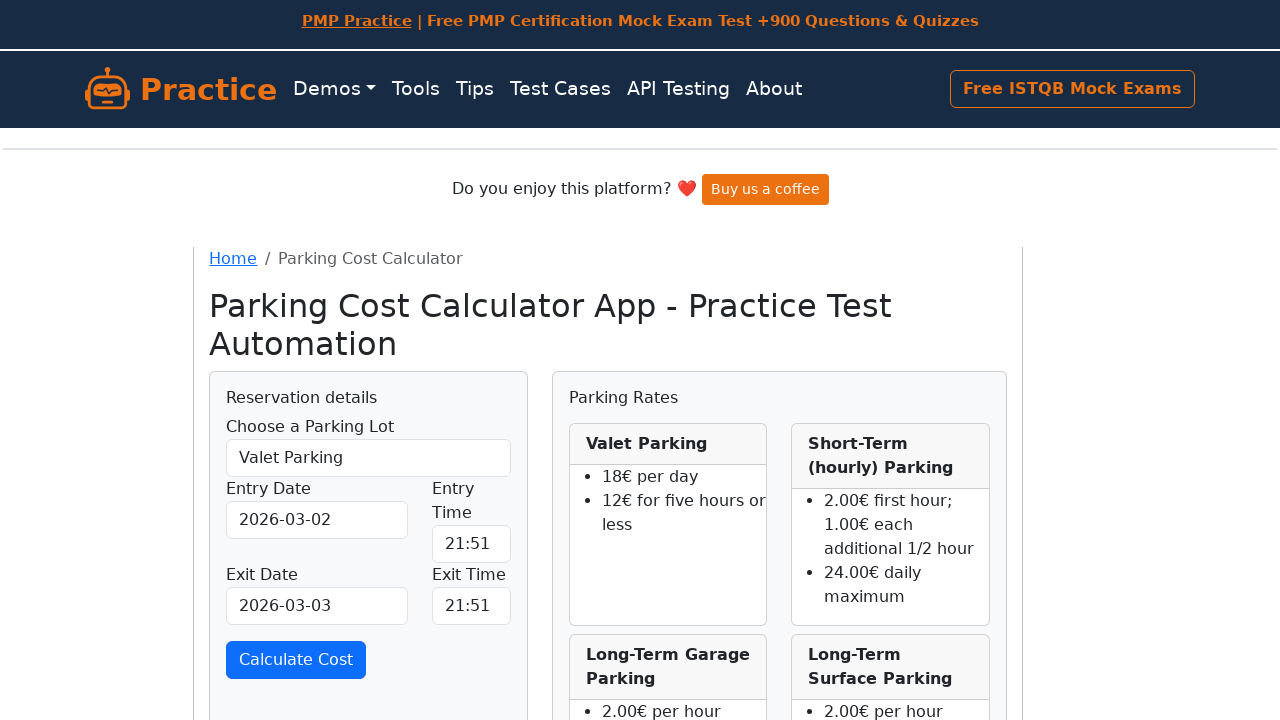

Selected 'Long-Term Surface Parking' from parking lot dropdown on #parkingLot
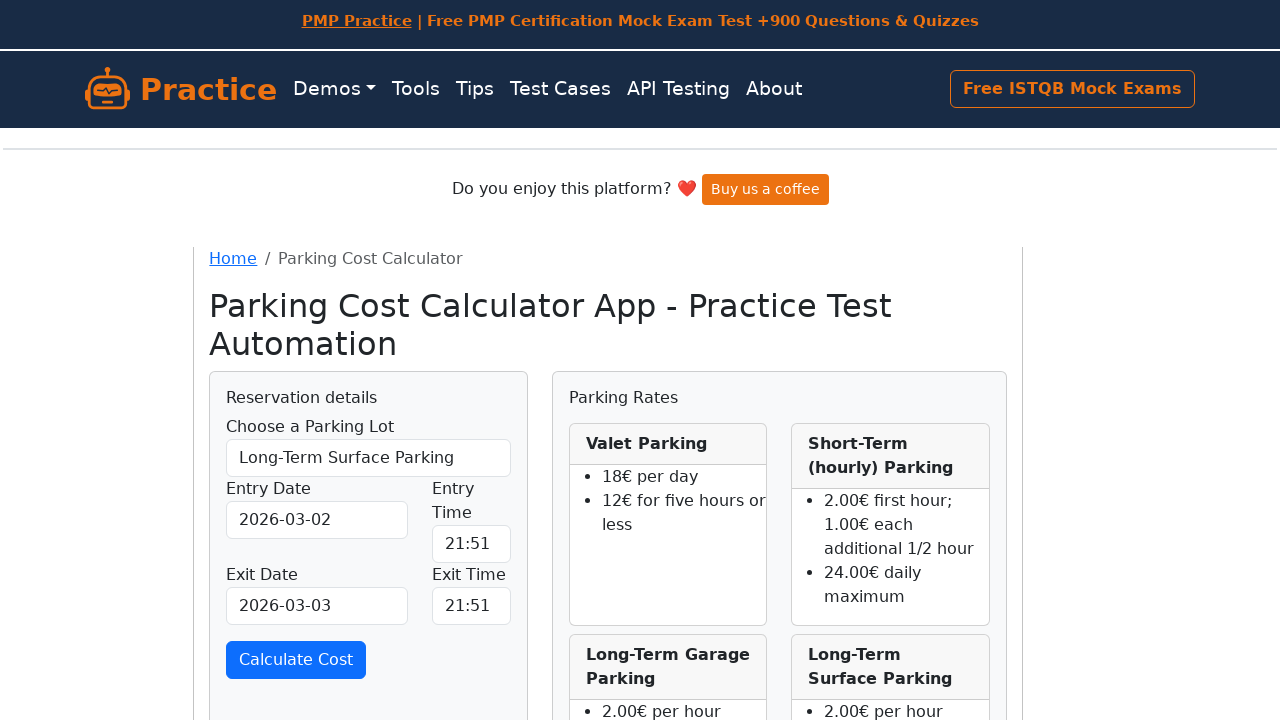

Set entry date to 2025-06-20
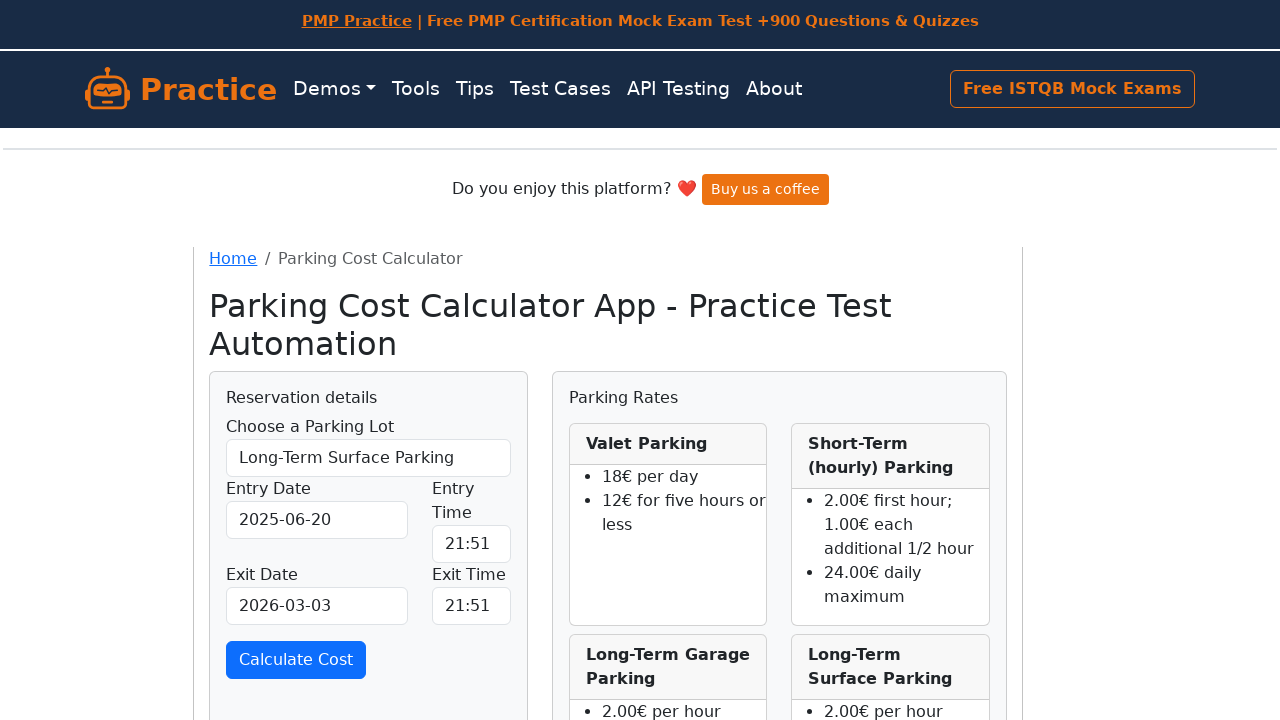

Set entry time to 06:00AM on #entryTime
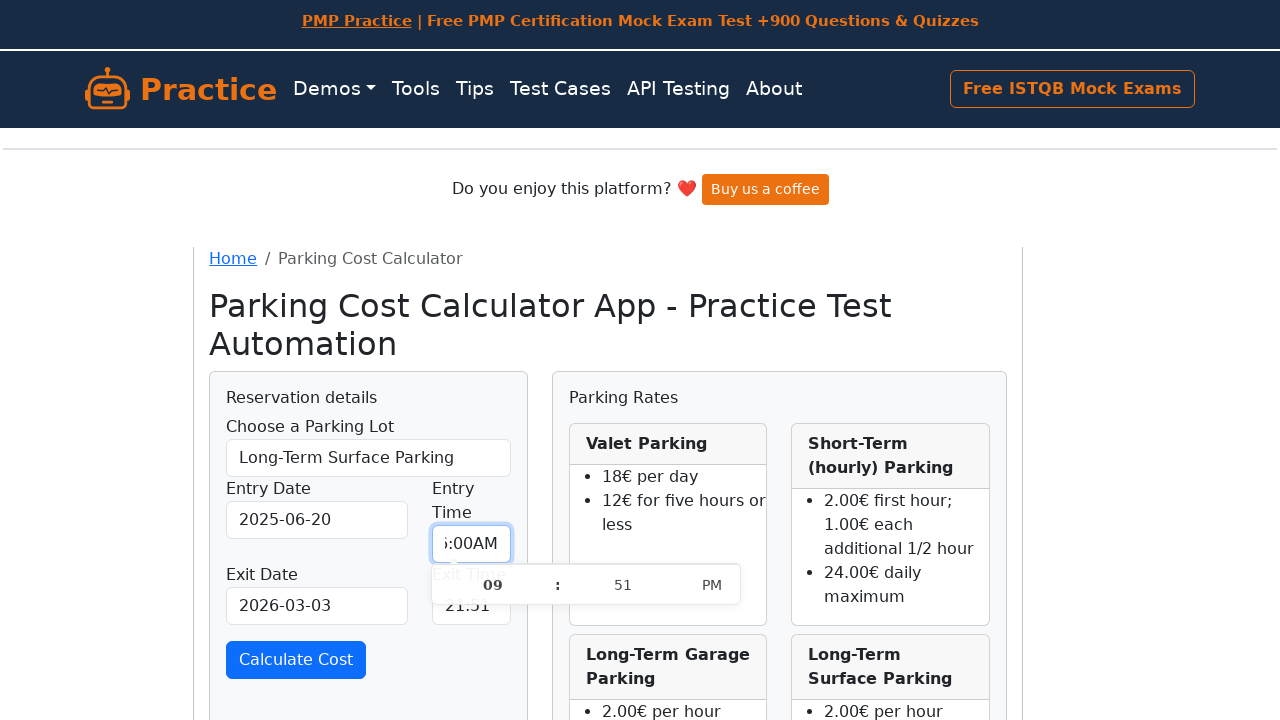

Set exit date to 2025-06-27
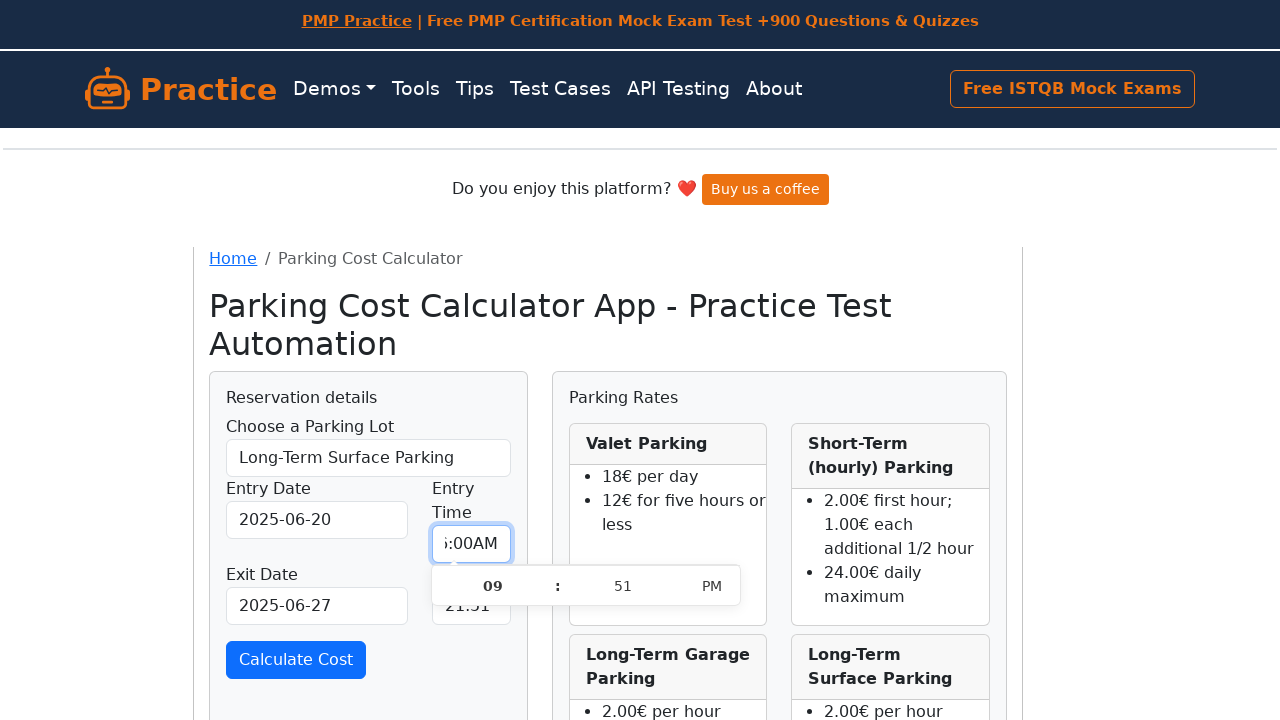

Set exit time to 06:00AM on #exitTime
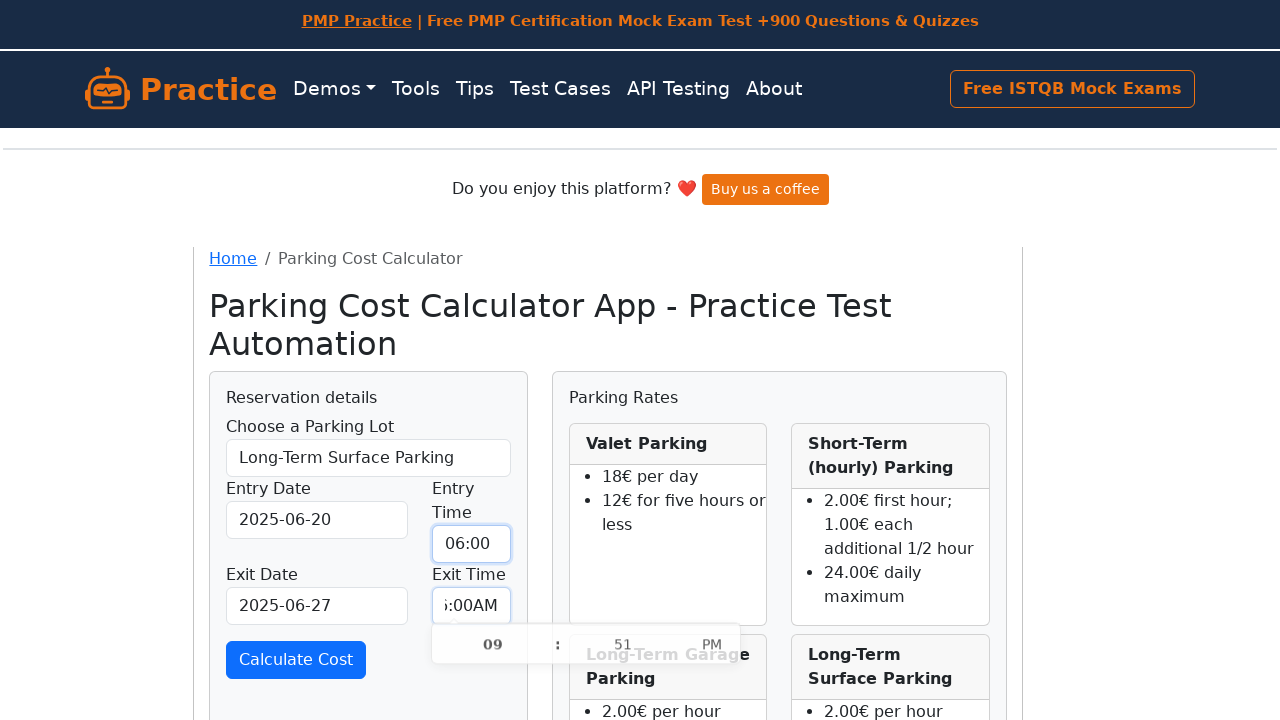

Clicked 'Calculate Cost' button at (296, 660) on #calculateCost
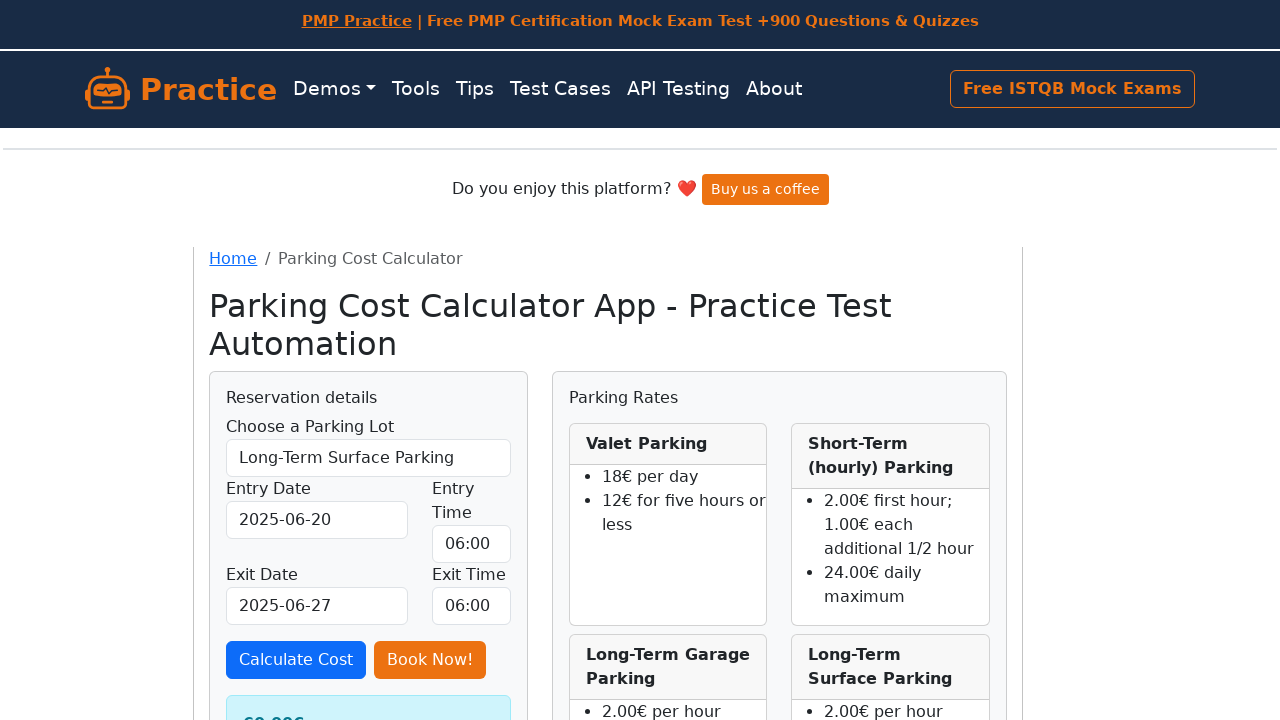

Parking cost calculation result displayed
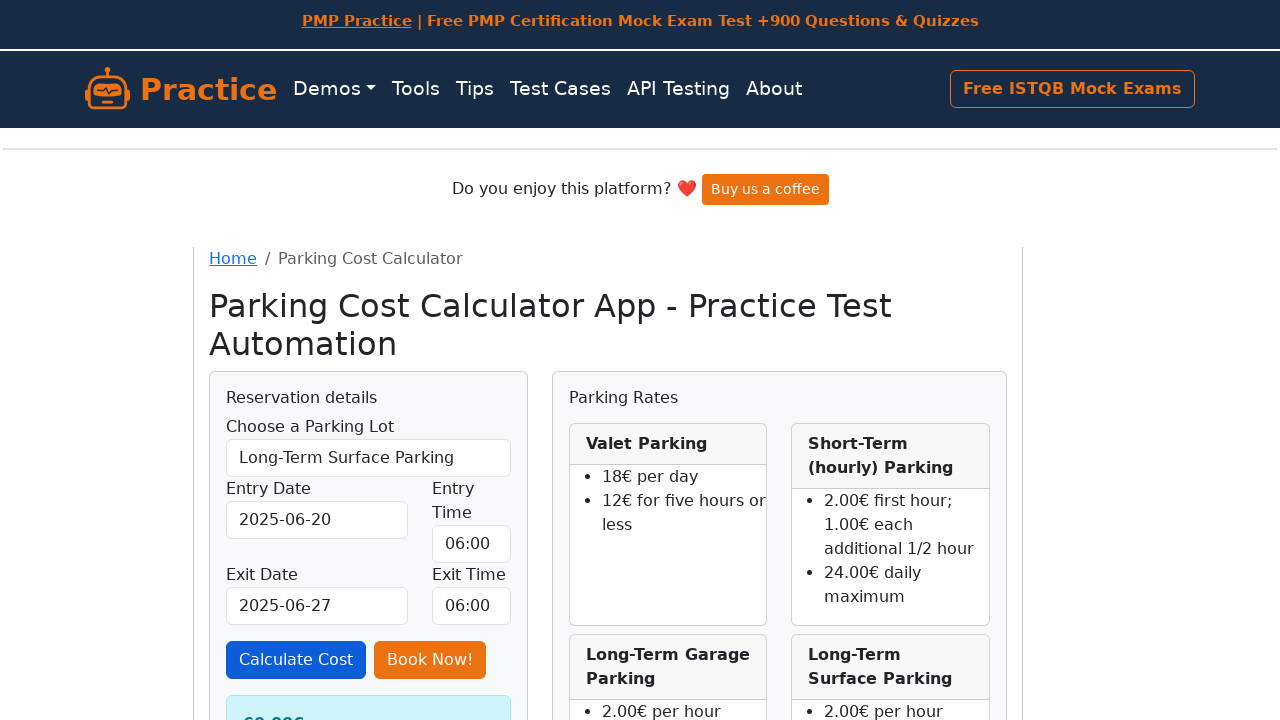

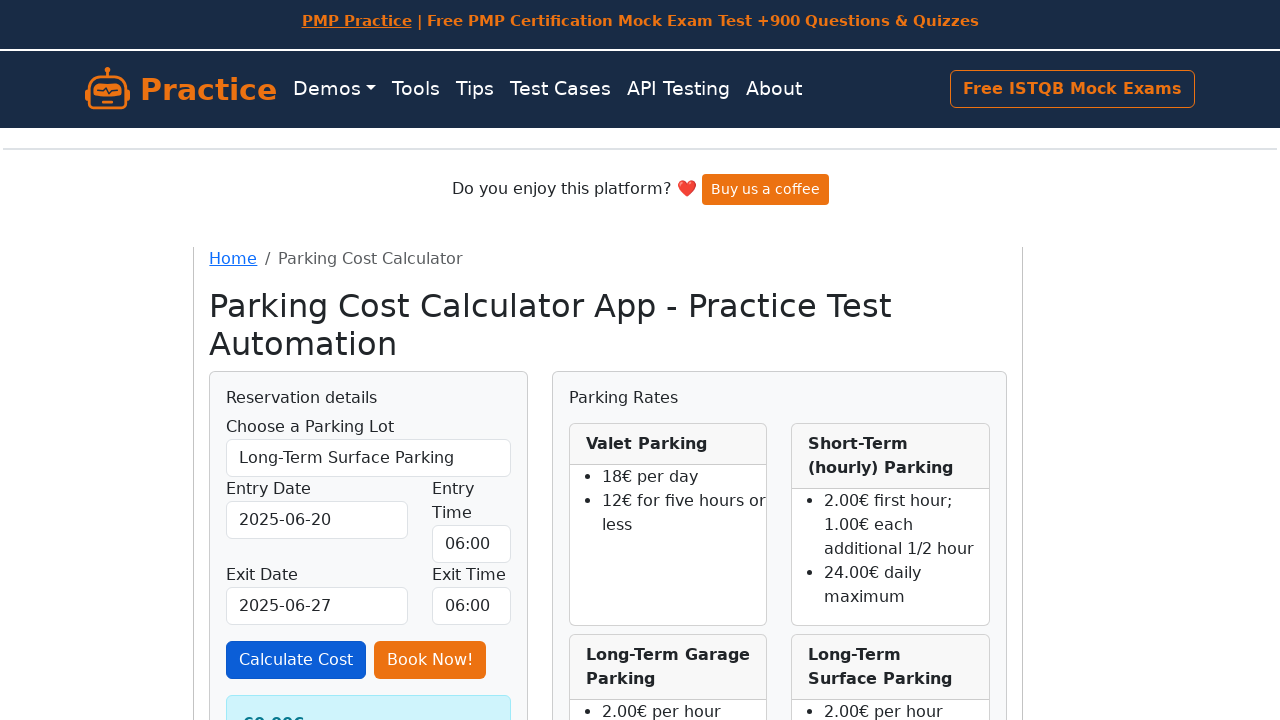